Tests various types of JavaScript alerts on the DemoQA website, including simple alerts, timer-based alerts, confirmation dialogs, and prompt alerts

Starting URL: https://demoqa.com/

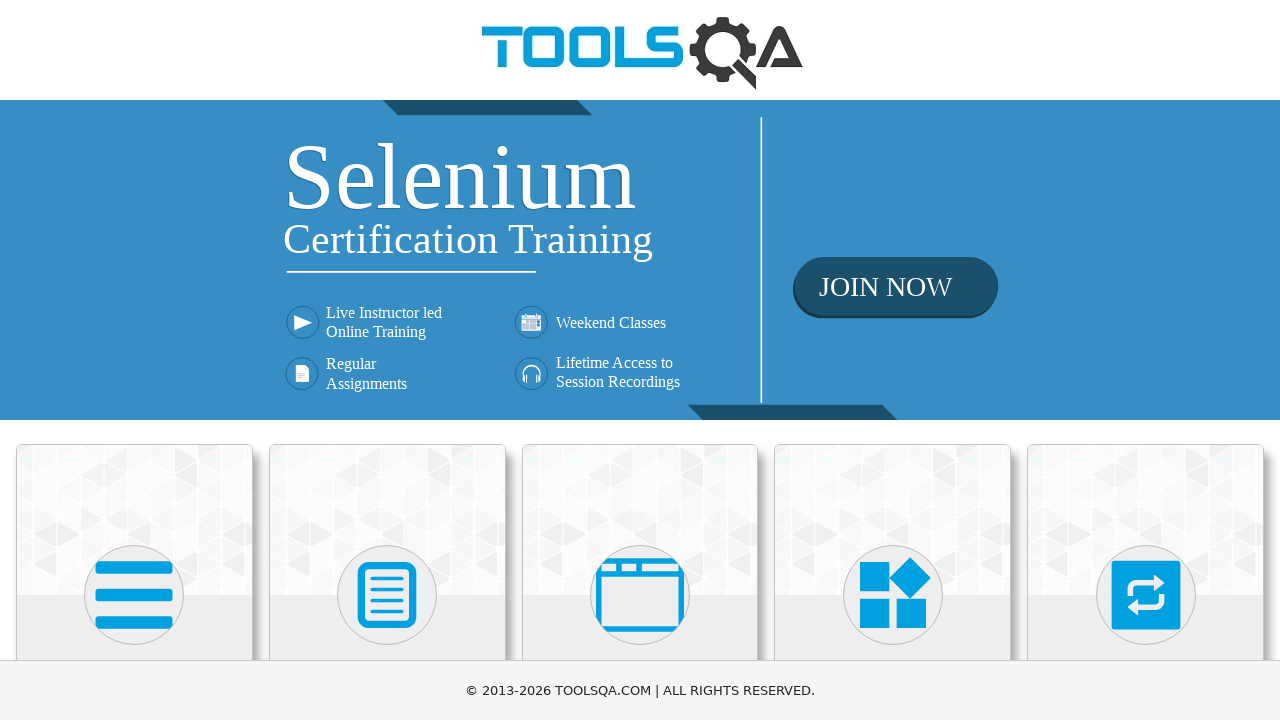

Scrolled down 400px to view Alerts, Frame & Windows section
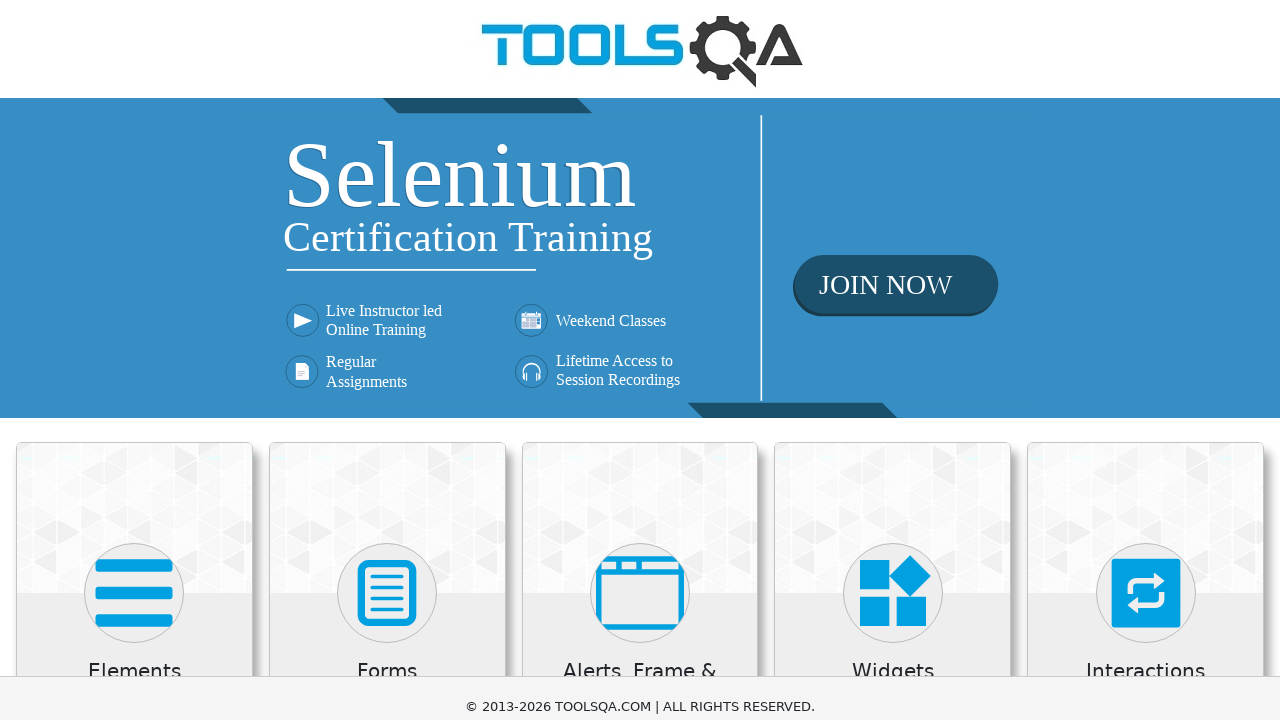

Clicked on 'Alerts, Frame & Windows' section at (640, 285) on xpath=//h5[text()='Alerts, Frame & Windows']
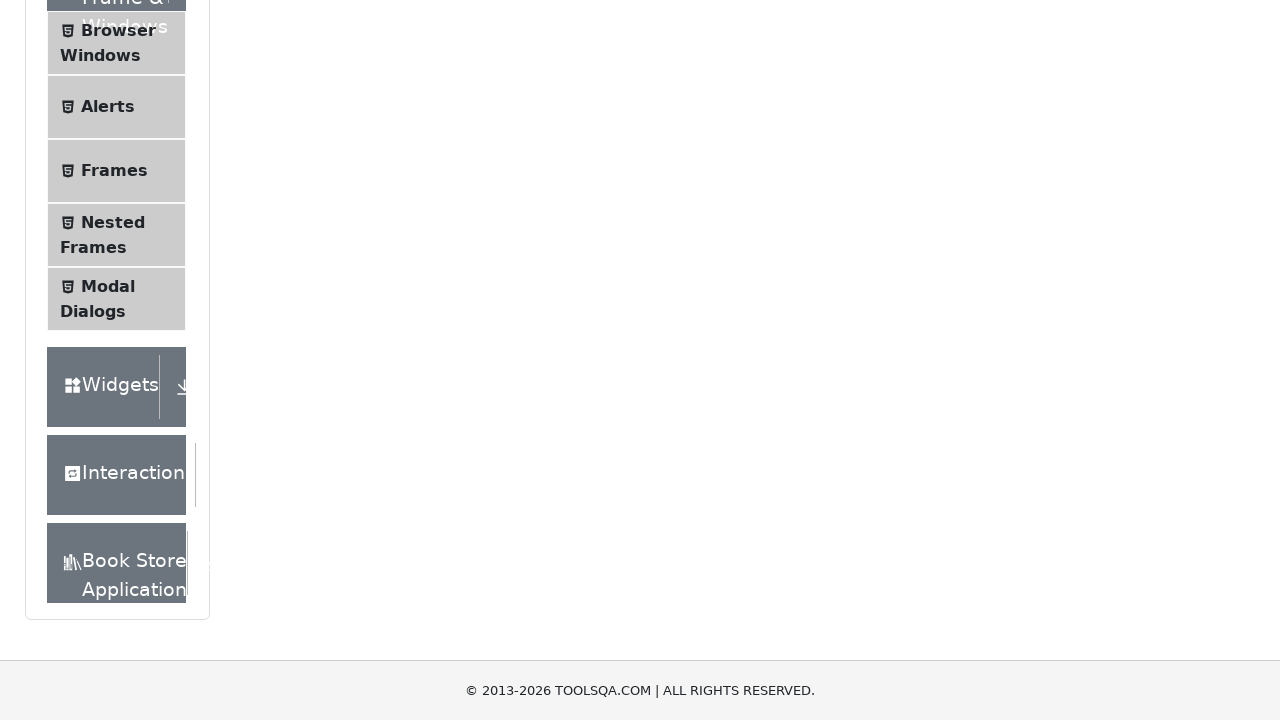

Clicked on 'Alerts' menu item at (108, 107) on xpath=//span[text()='Alerts']
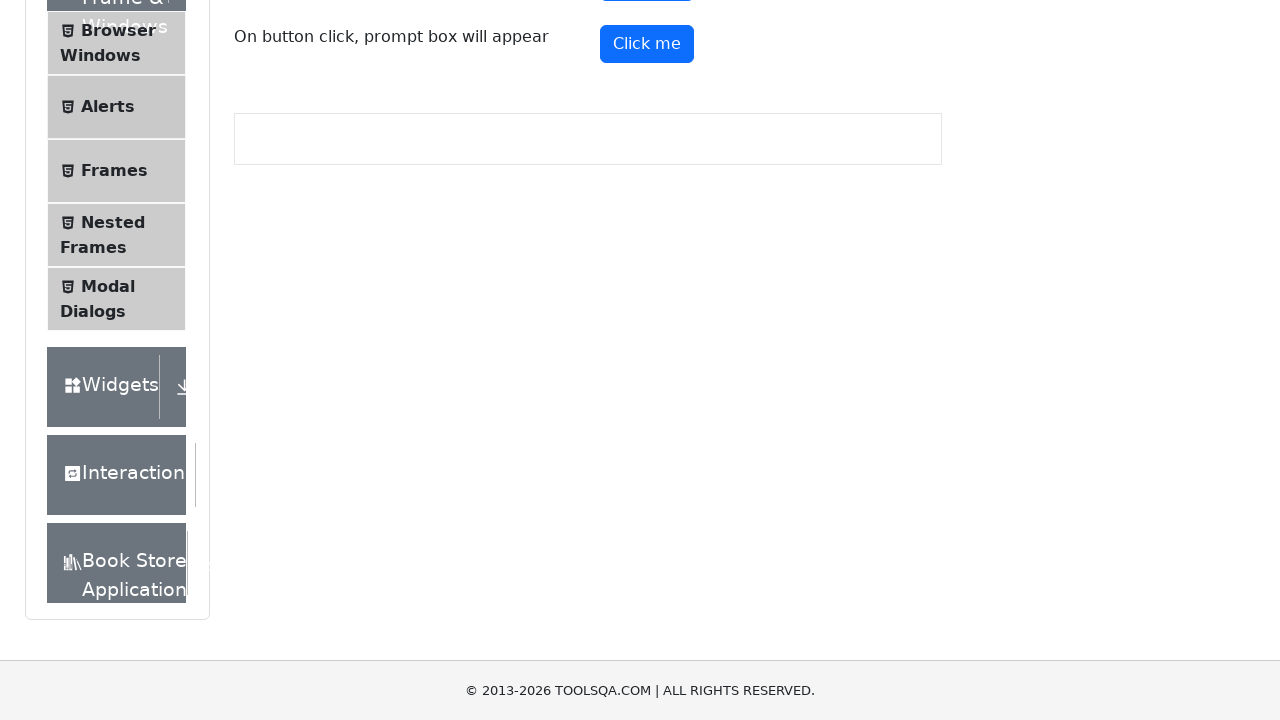

Clicked alert button and accepted simple alert dialog at (647, 242) on #alertButton
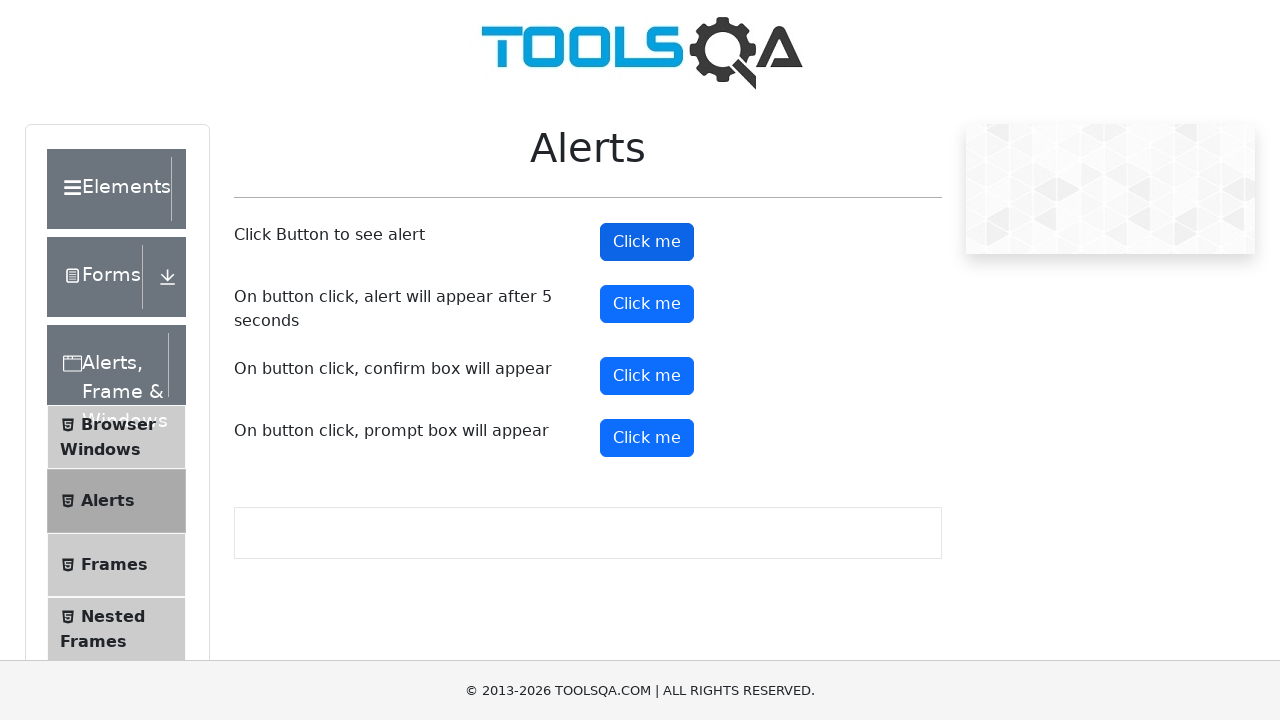

Clicked timer alert button to trigger alert after delay at (647, 304) on #timerAlertButton
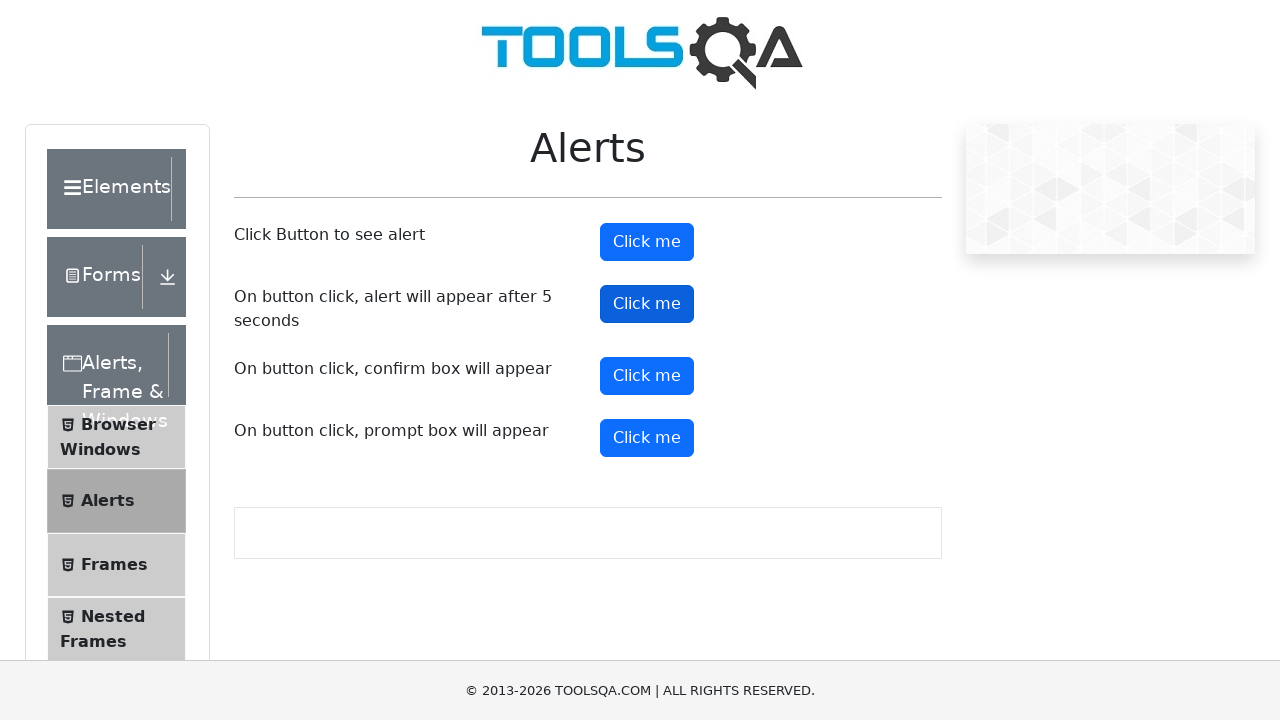

Scrolled down 400px to see additional alert buttons
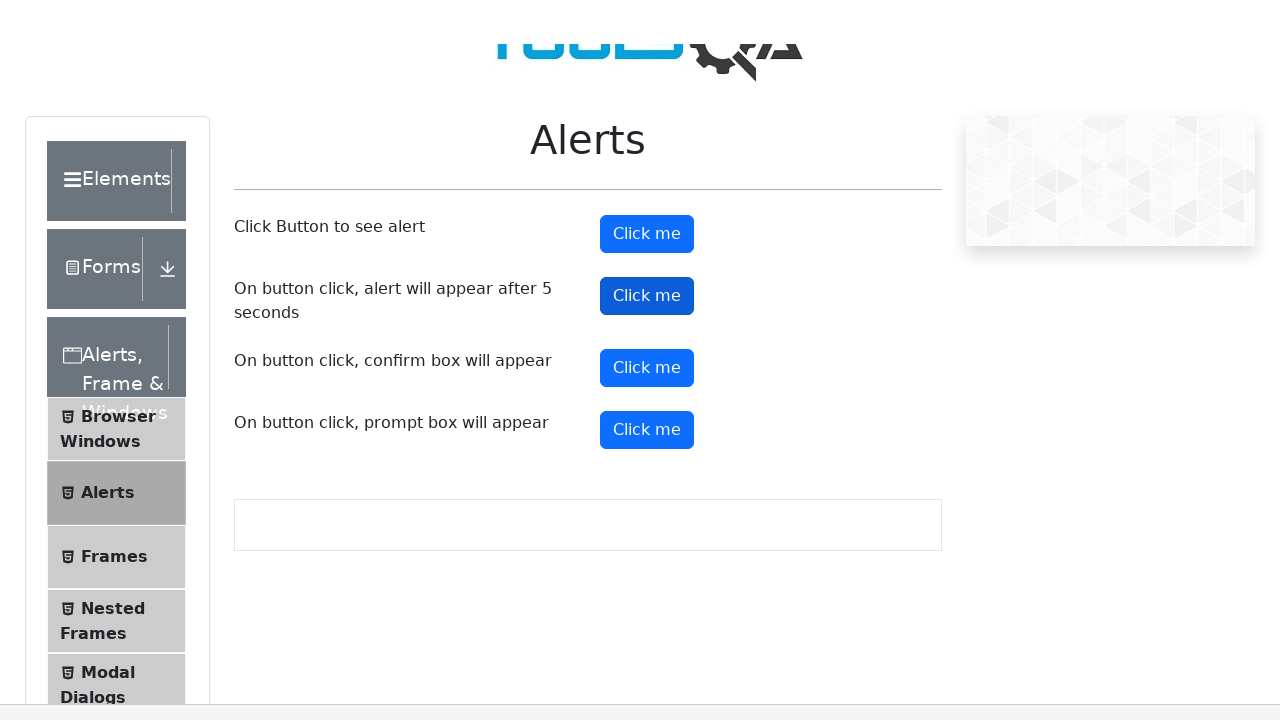

Clicked confirmation button and dismissed the confirmation dialog at (647, 0) on #confirmButton
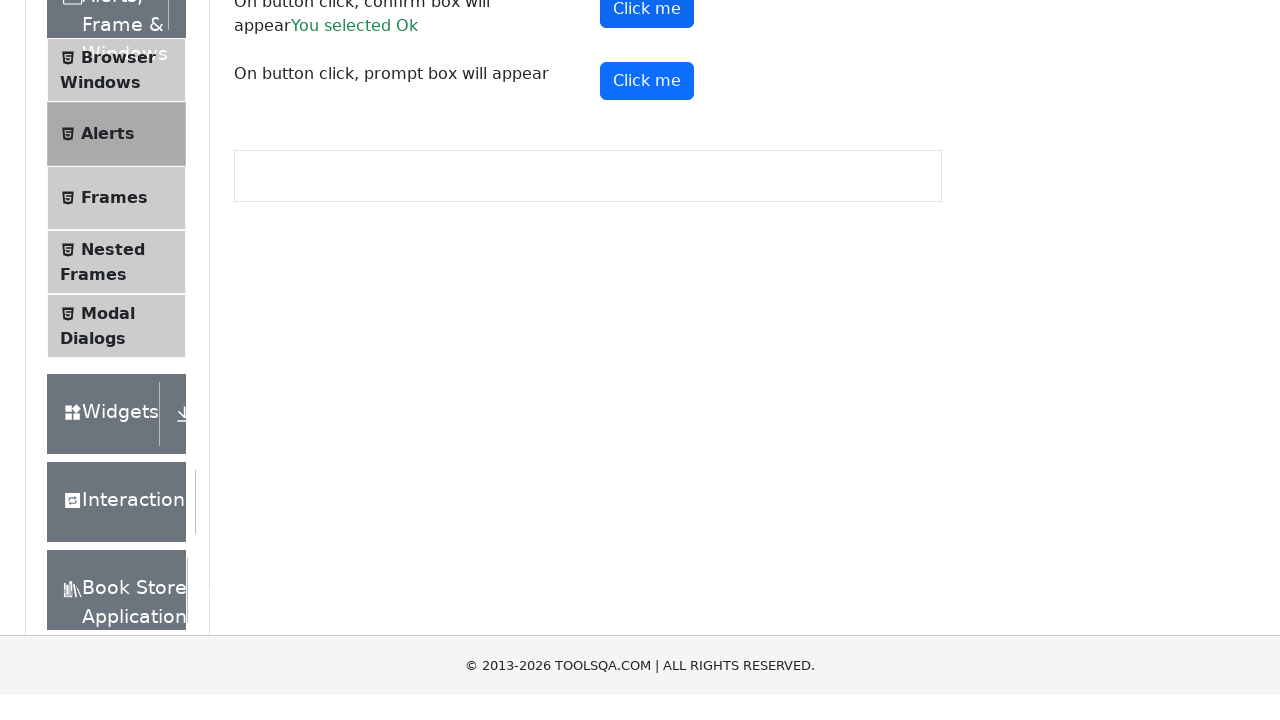

Clicked prompt button, entered 'Isabela' in prompt dialog, and accepted at (647, 432) on #promtButton
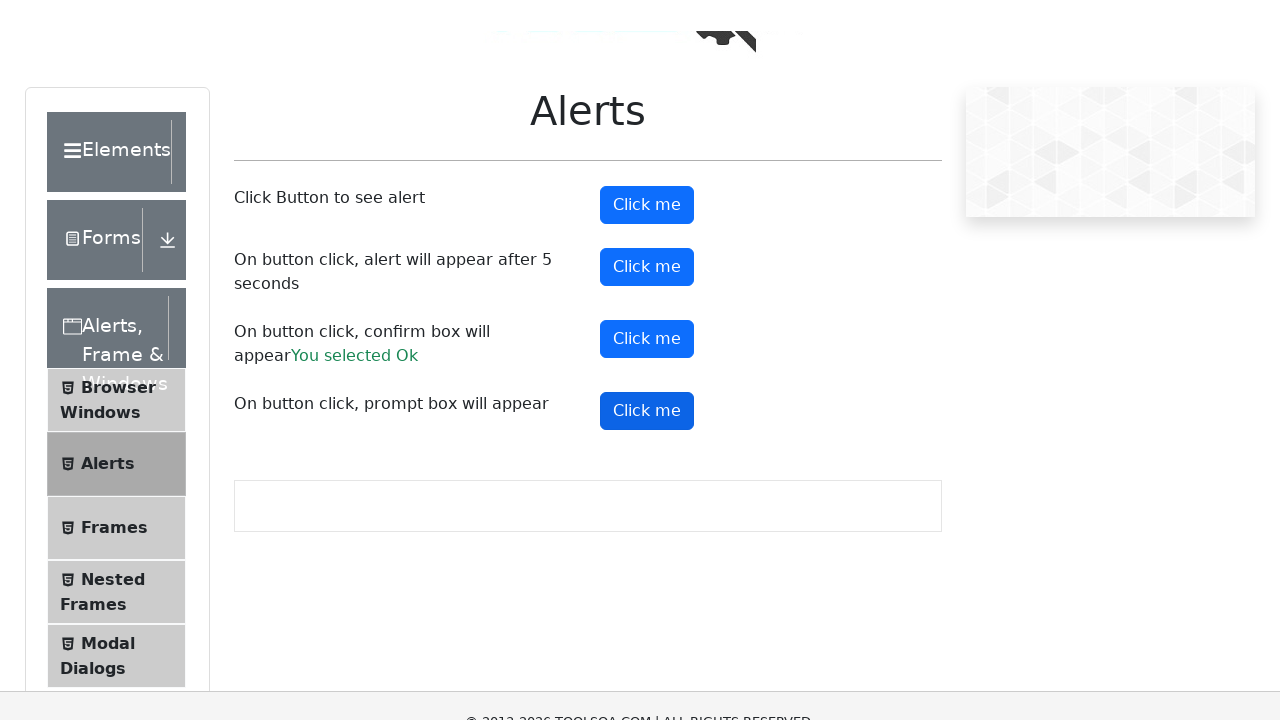

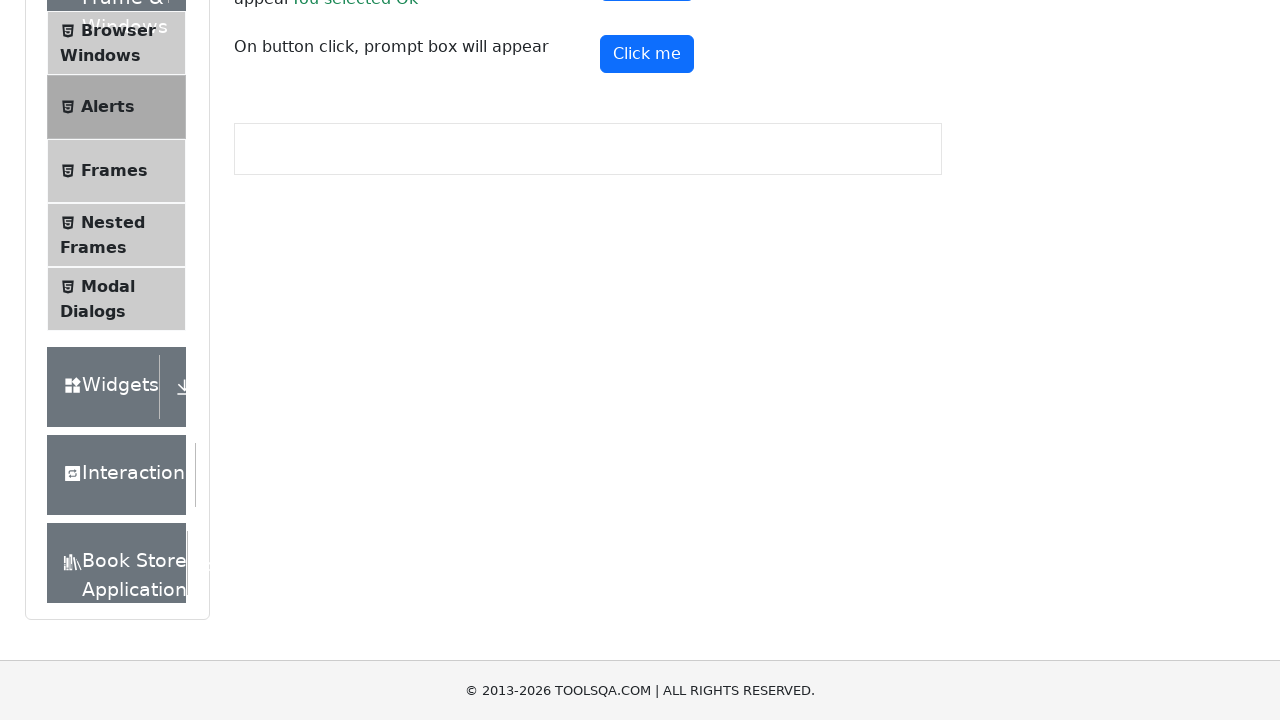